Tests a registration form by filling in first name, last name, and email fields, then submitting and verifying the success message

Starting URL: http://suninjuly.github.io/registration1.html

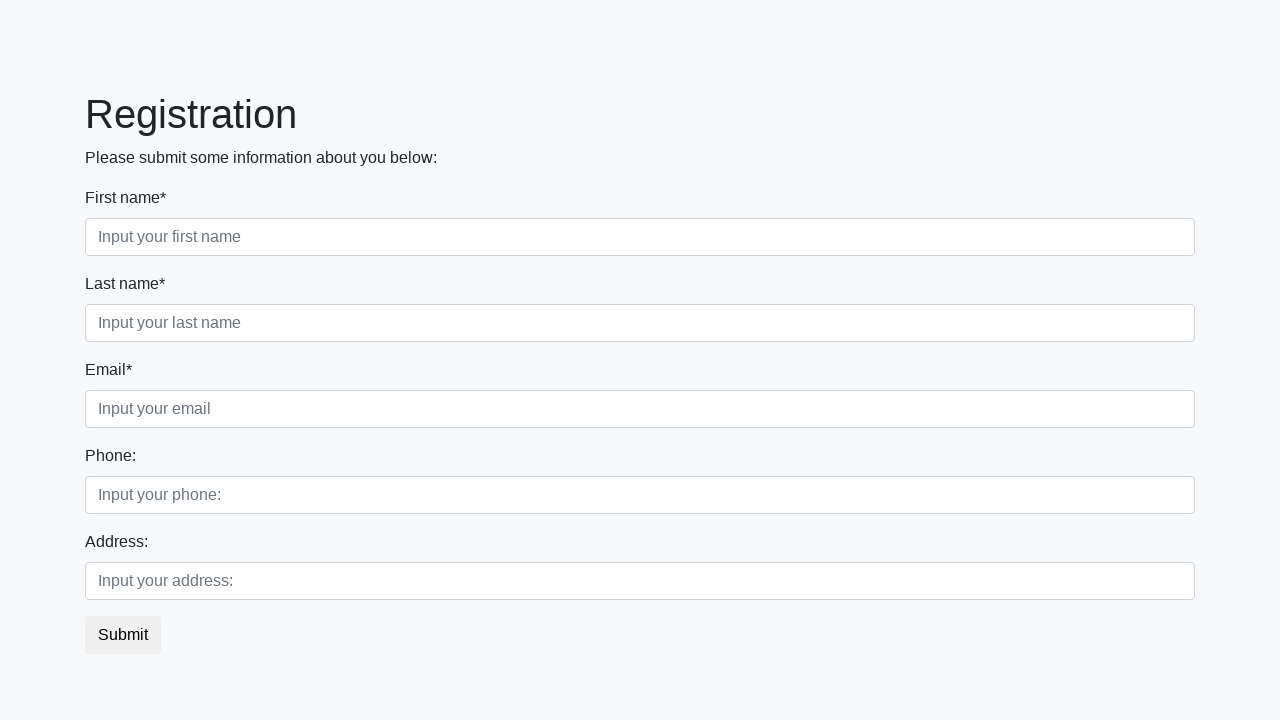

Navigated to registration form page
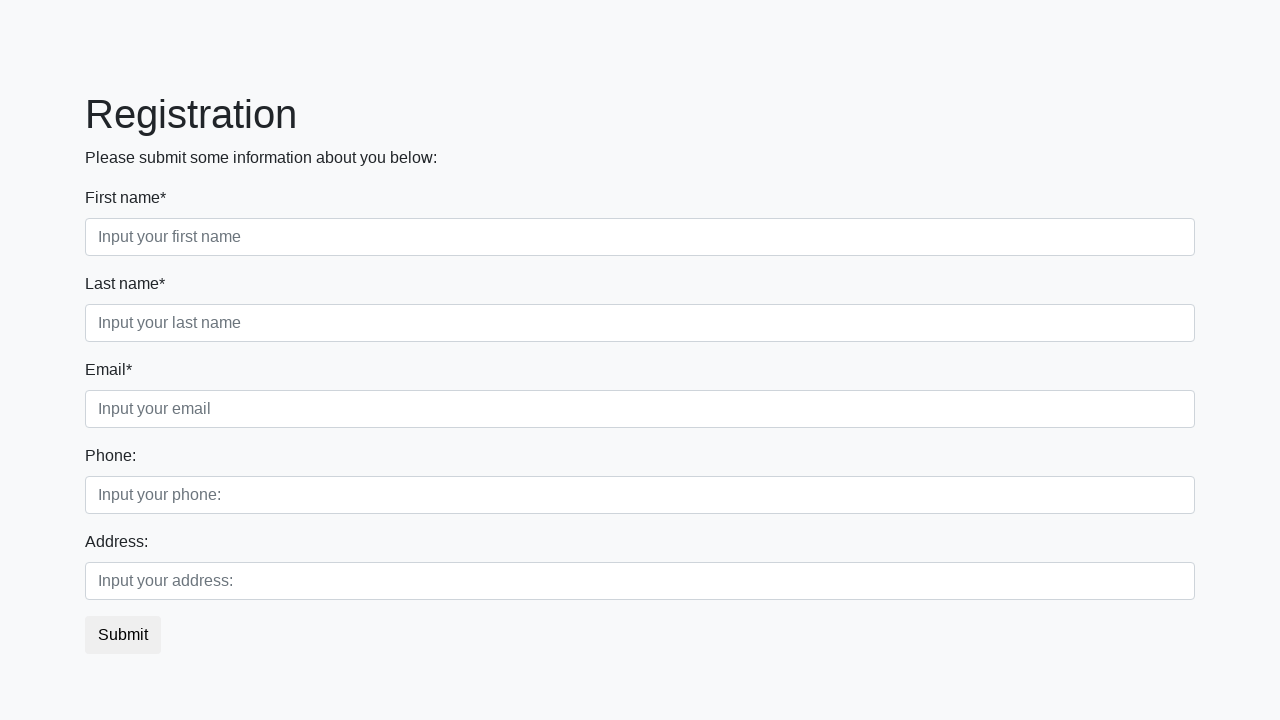

Filled first name field with 'Ivan' on .first_block>div:nth-child(1)>input
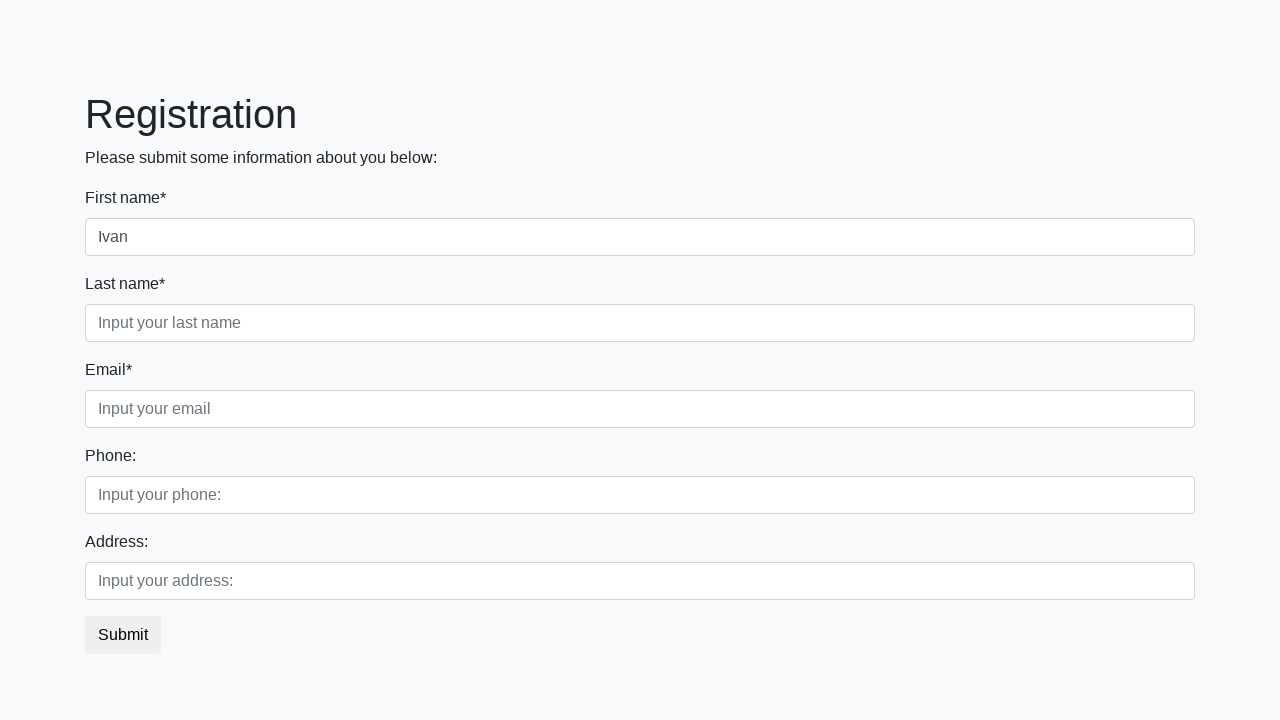

Filled last name field with 'Petrov' on .first_block>div:nth-child(2)>input
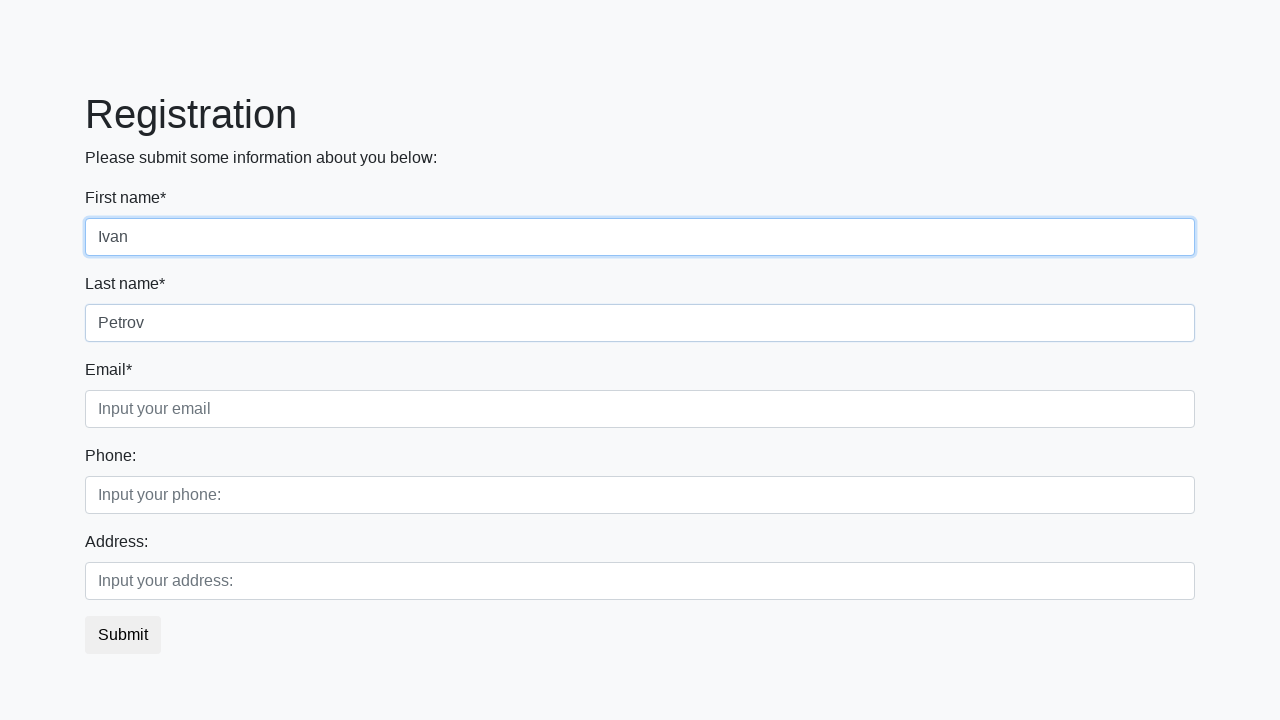

Filled email field with 'ivpet@mail.ru' on .first_block>div:nth-child(3)>input
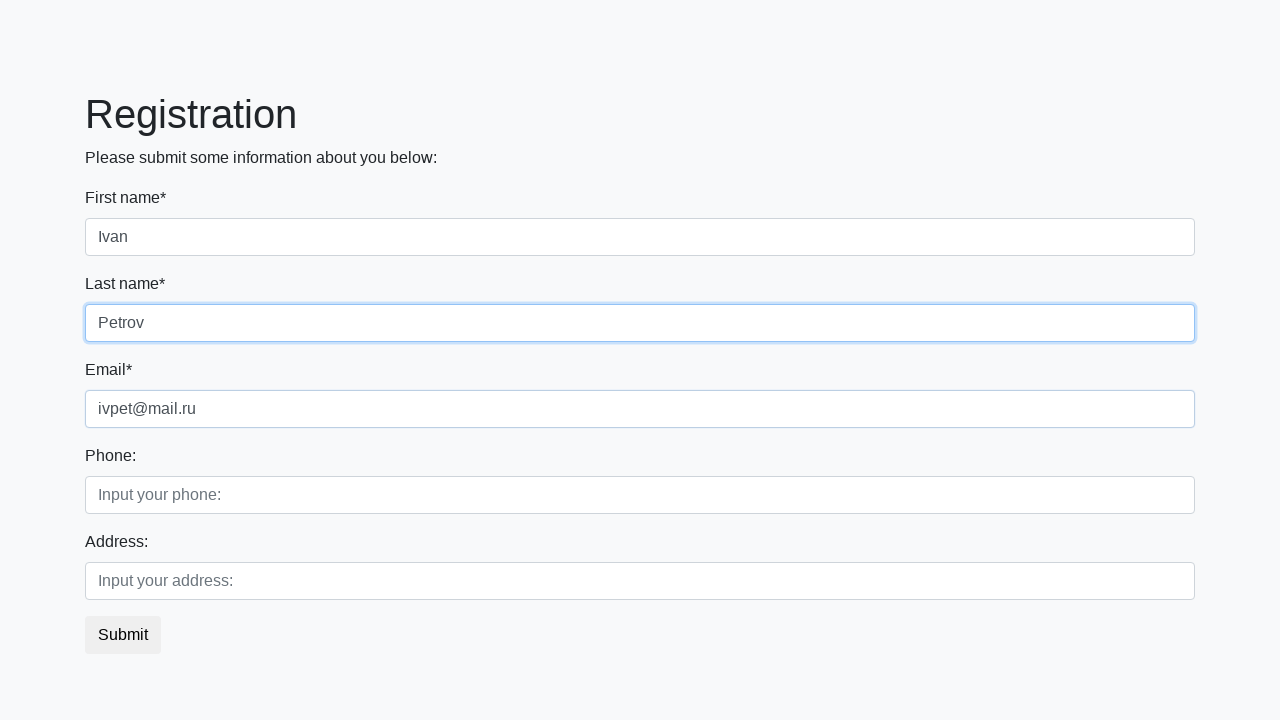

Clicked submit button to register at (123, 635) on button.btn
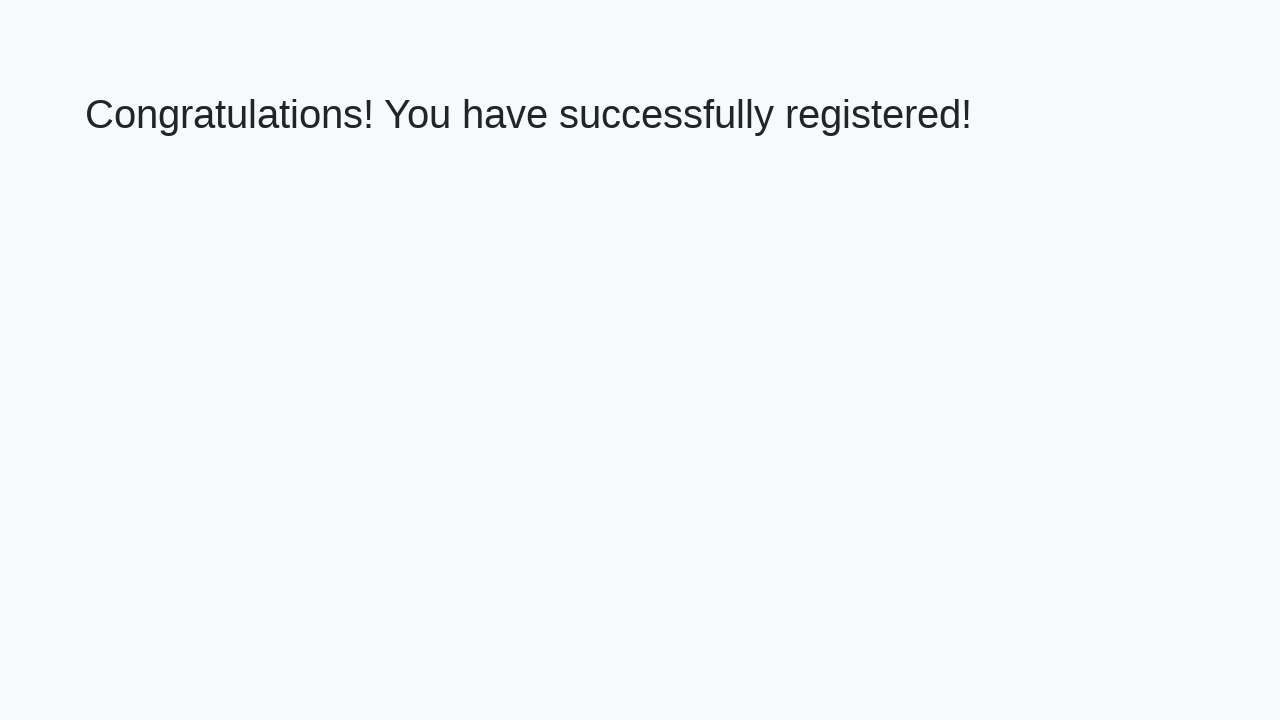

Success message heading loaded
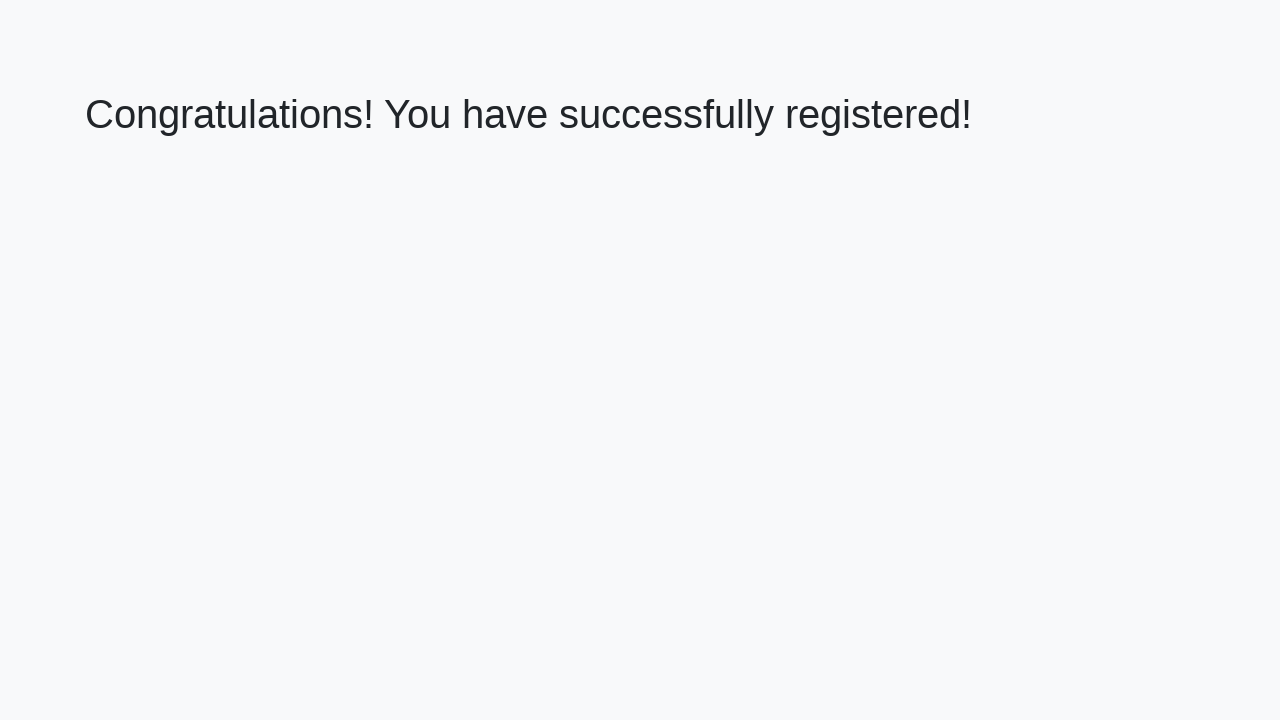

Retrieved success message text
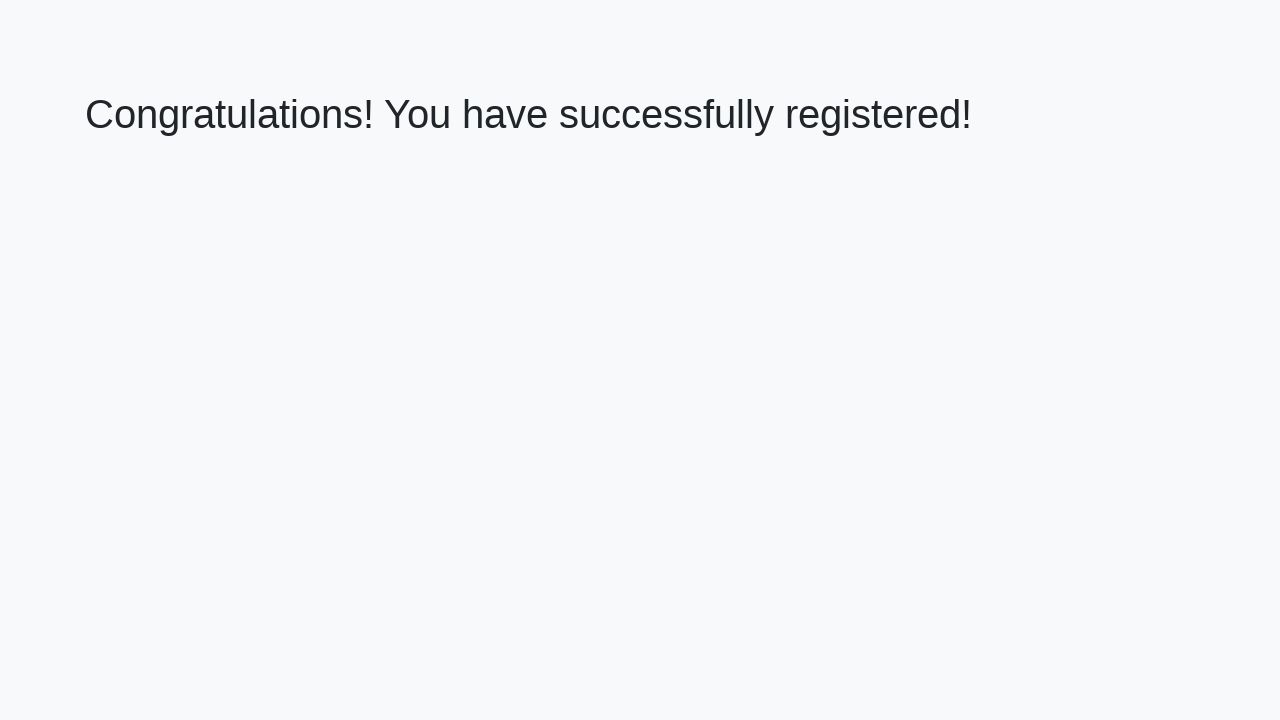

Verified success message: 'Congratulations! You have successfully registered!'
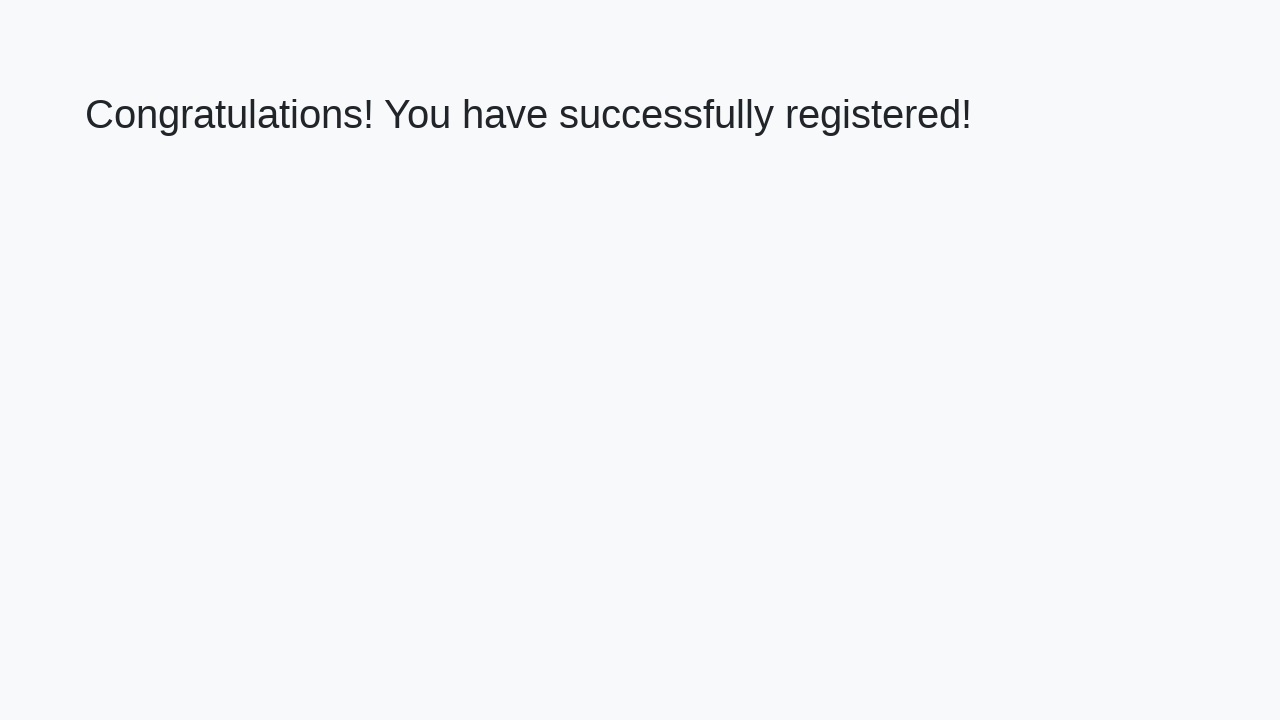

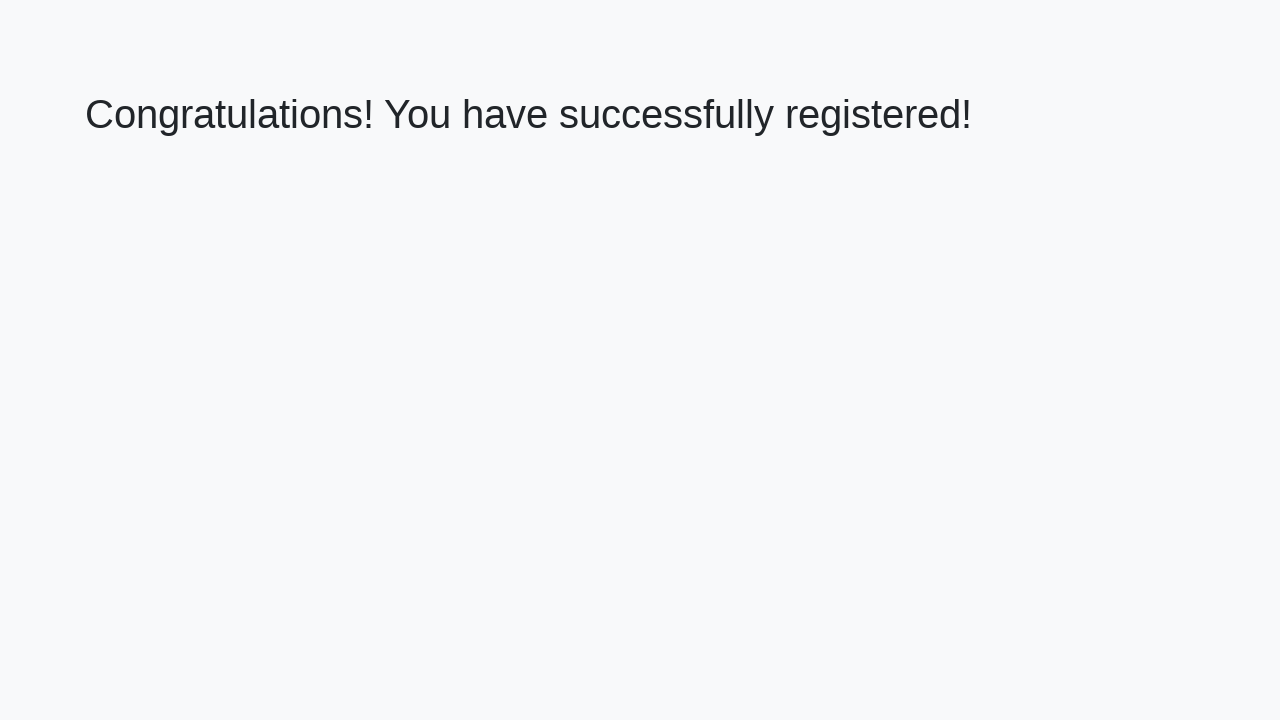